Tests context menu functionality by right-clicking on a designated area, handling the alert that appears, then clicking a link to navigate to a new page and verifying the page header.

Starting URL: https://the-internet.herokuapp.com/context_menu

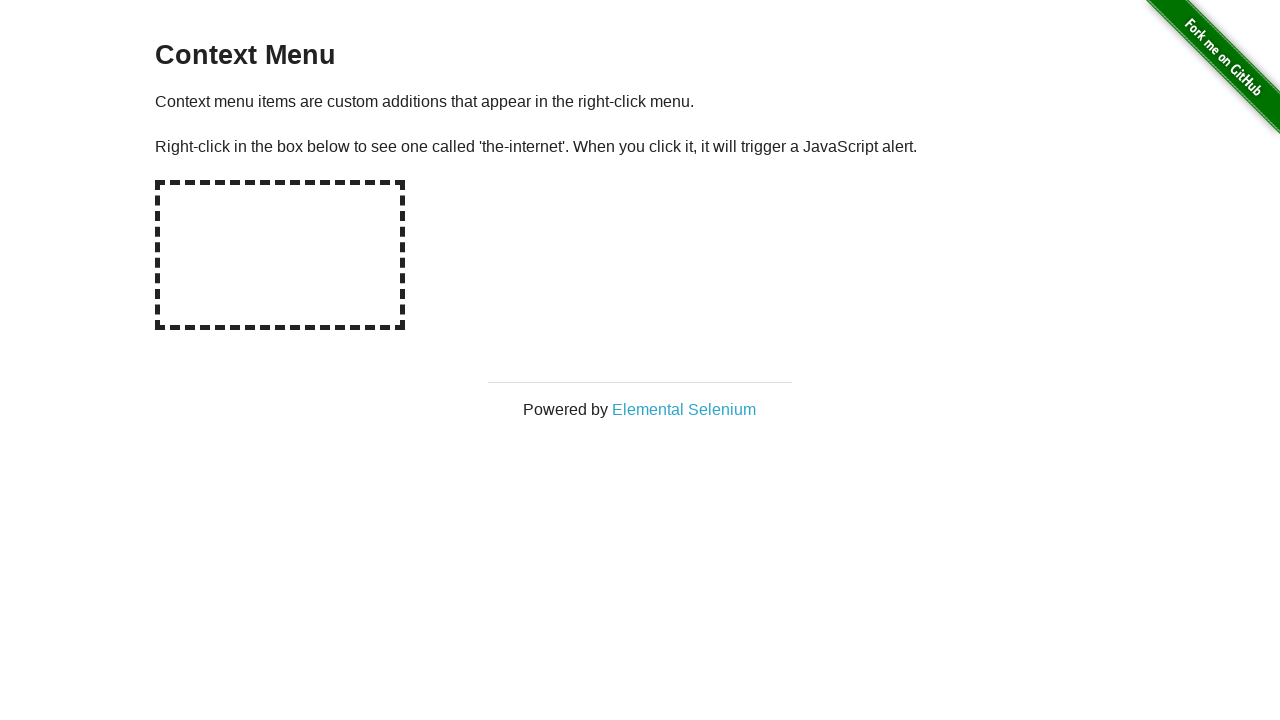

Right-clicked on the hot-spot box to trigger context menu at (280, 255) on #hot-spot
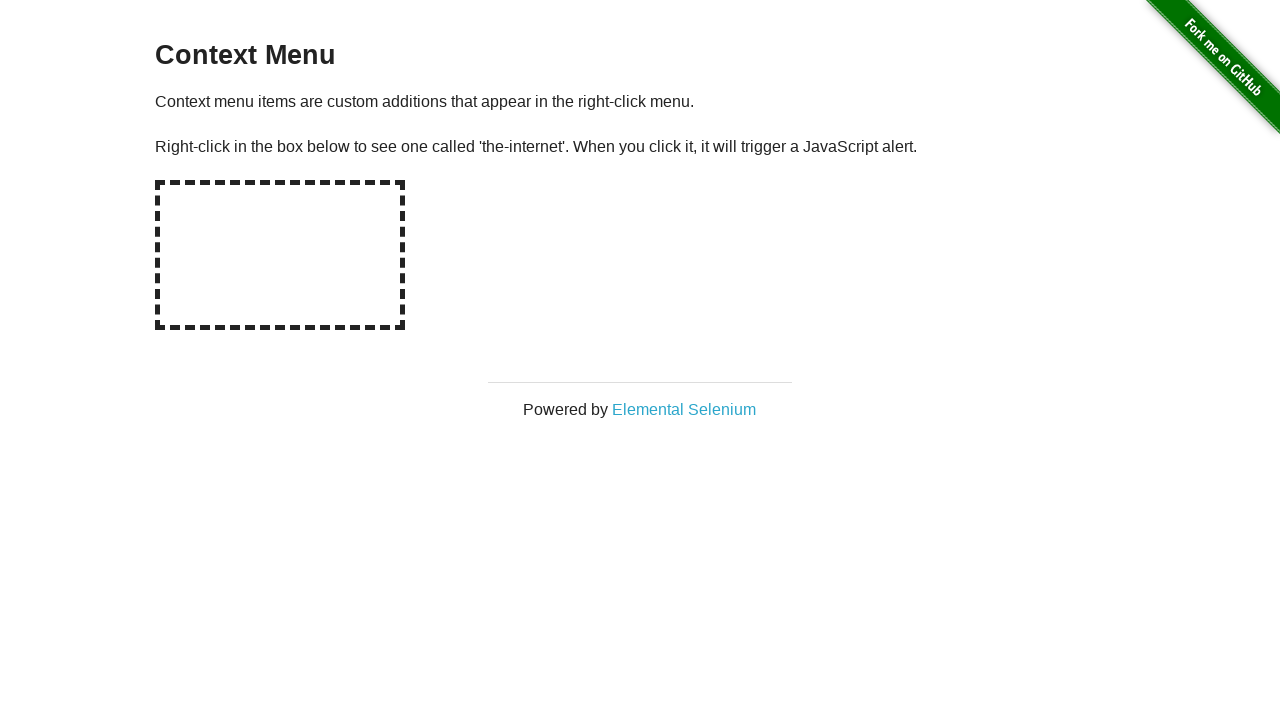

Evaluated alert text from page
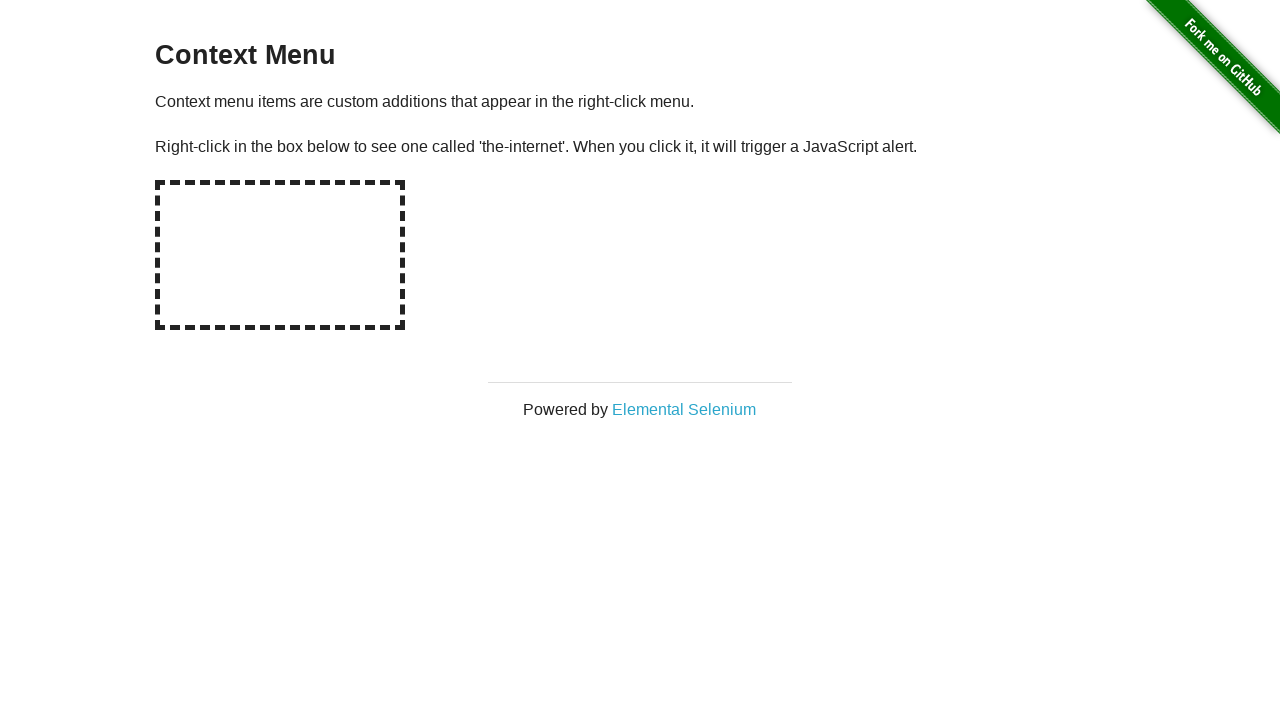

Set up dialog handler to accept alerts
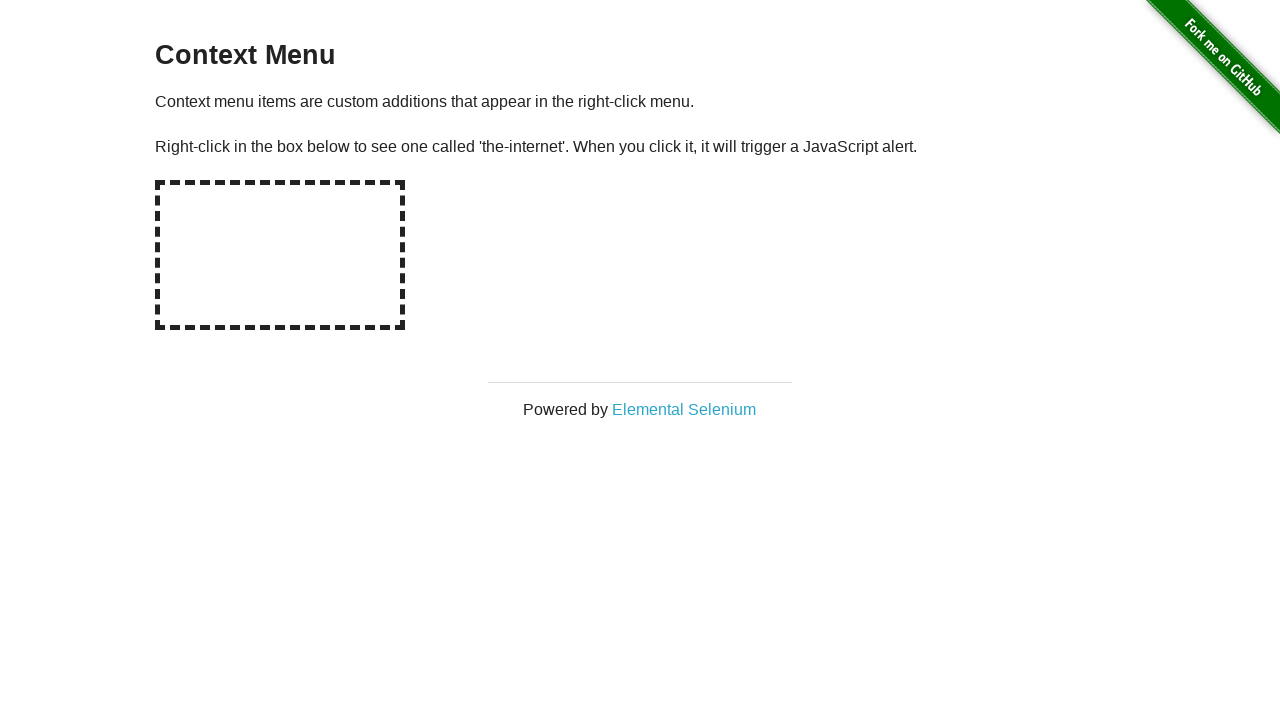

Right-clicked on hot-spot again to trigger context menu and dialog at (280, 255) on #hot-spot
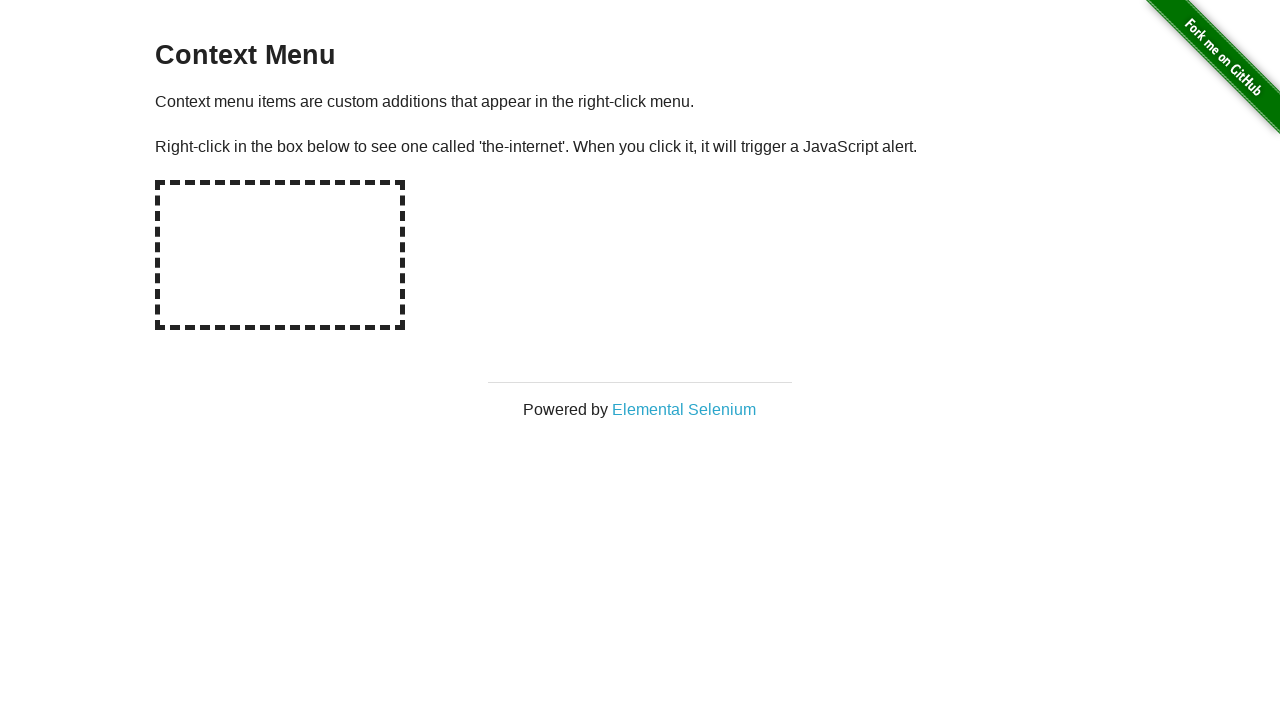

Clicked on Elemental Selenium link which opened in new tab at (684, 409) on text=Elemental Selenium
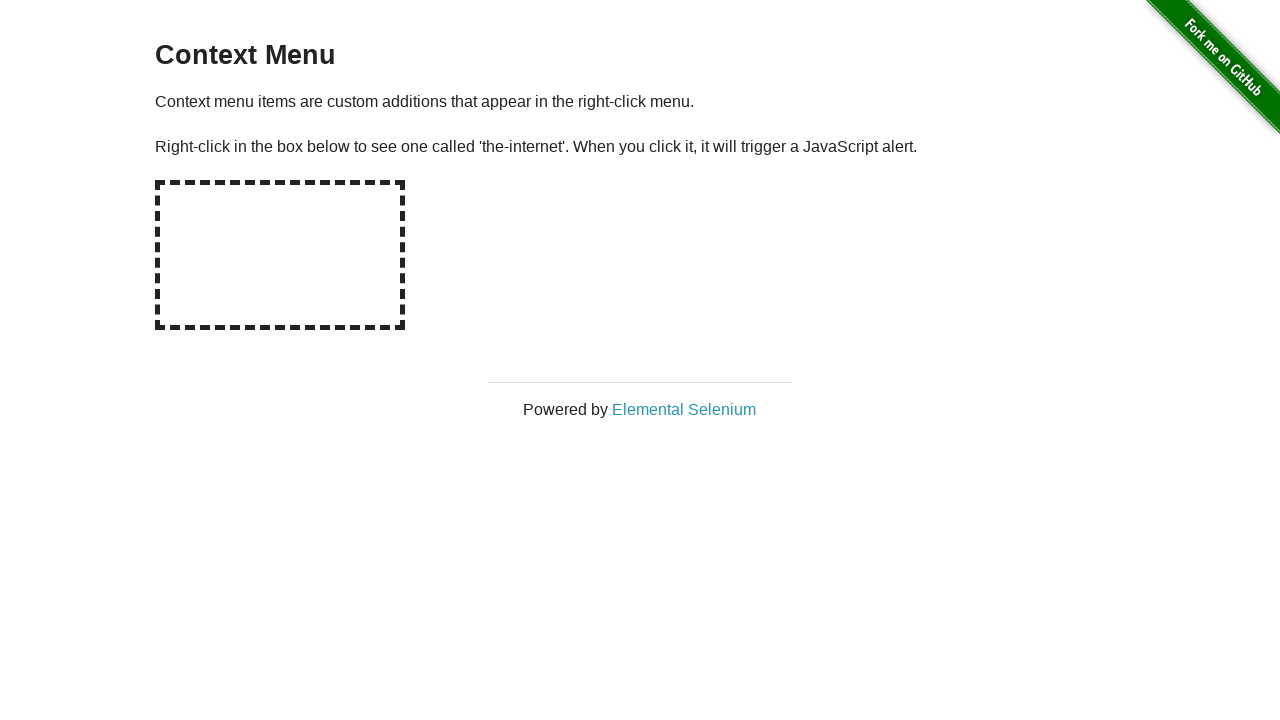

Captured new page from tab context
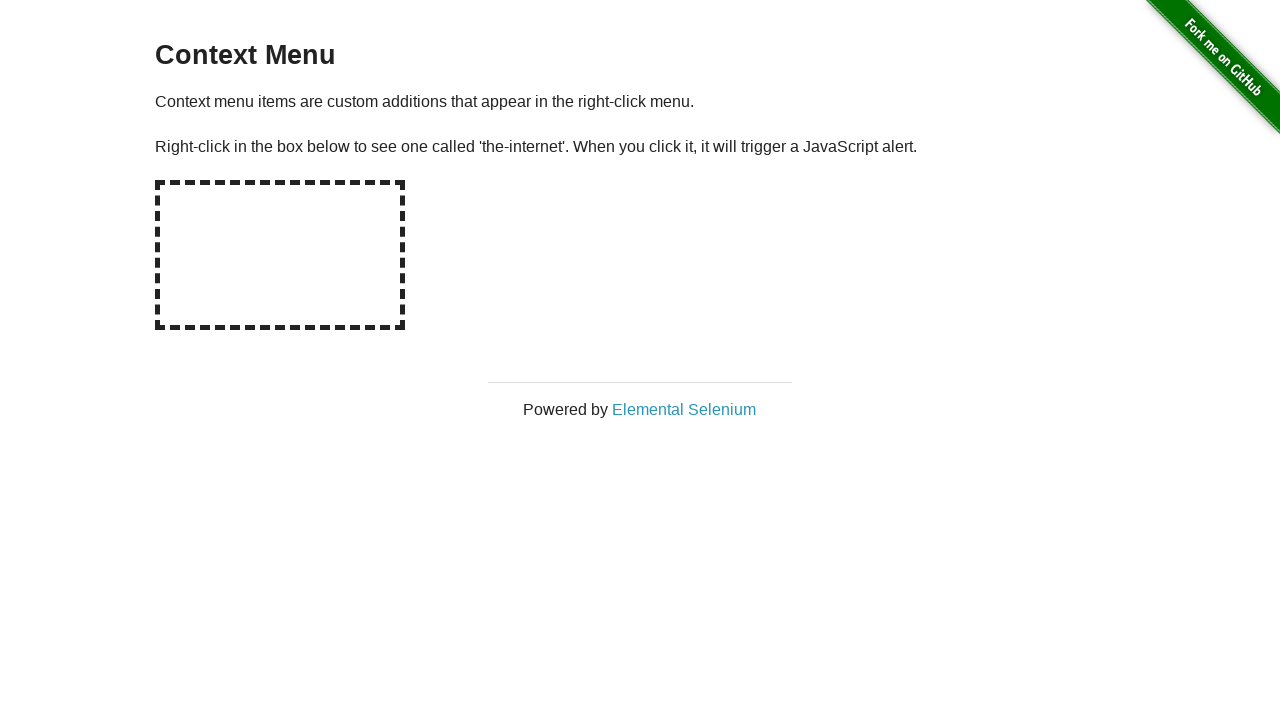

New page loaded completely
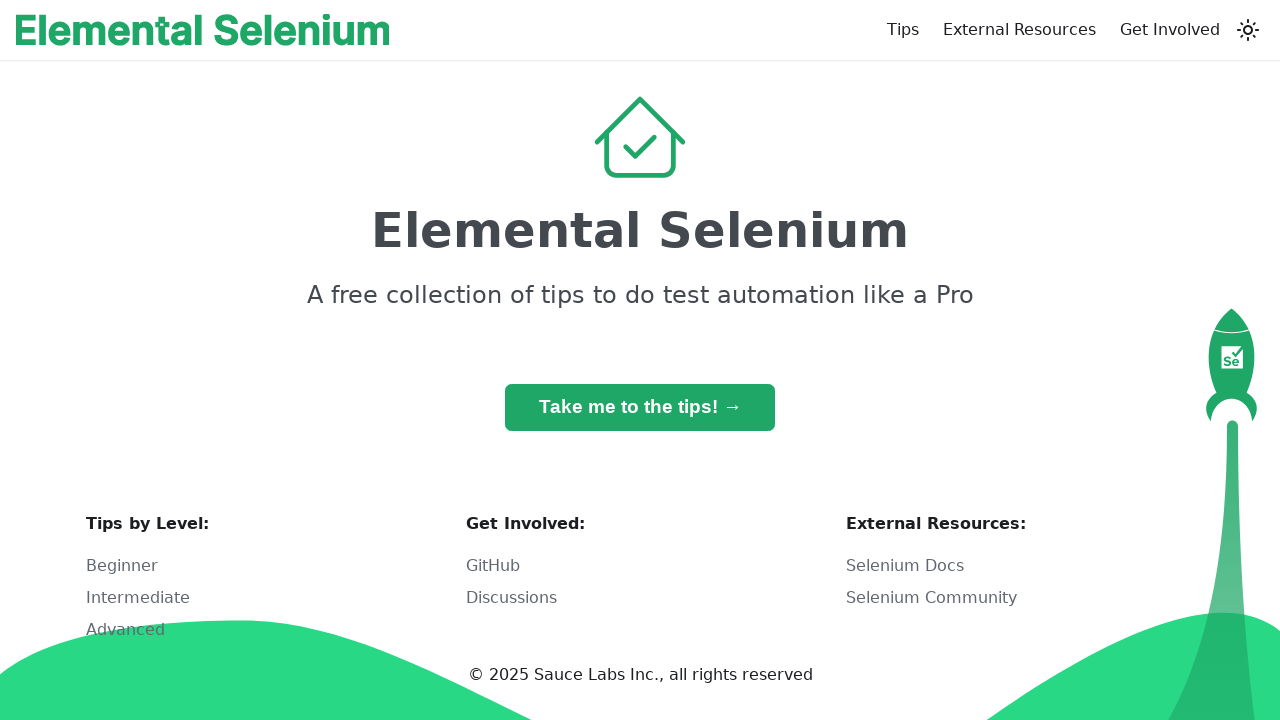

Located h1 element on new page
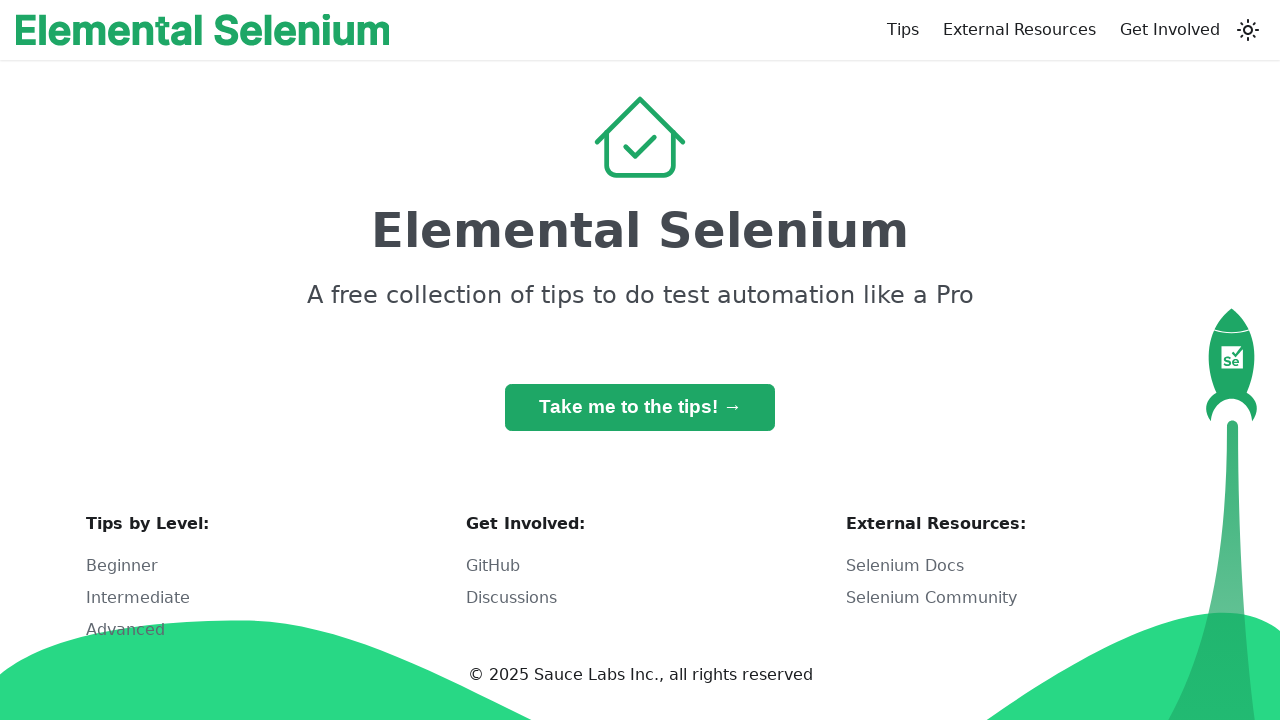

h1 element is visible and ready on new page
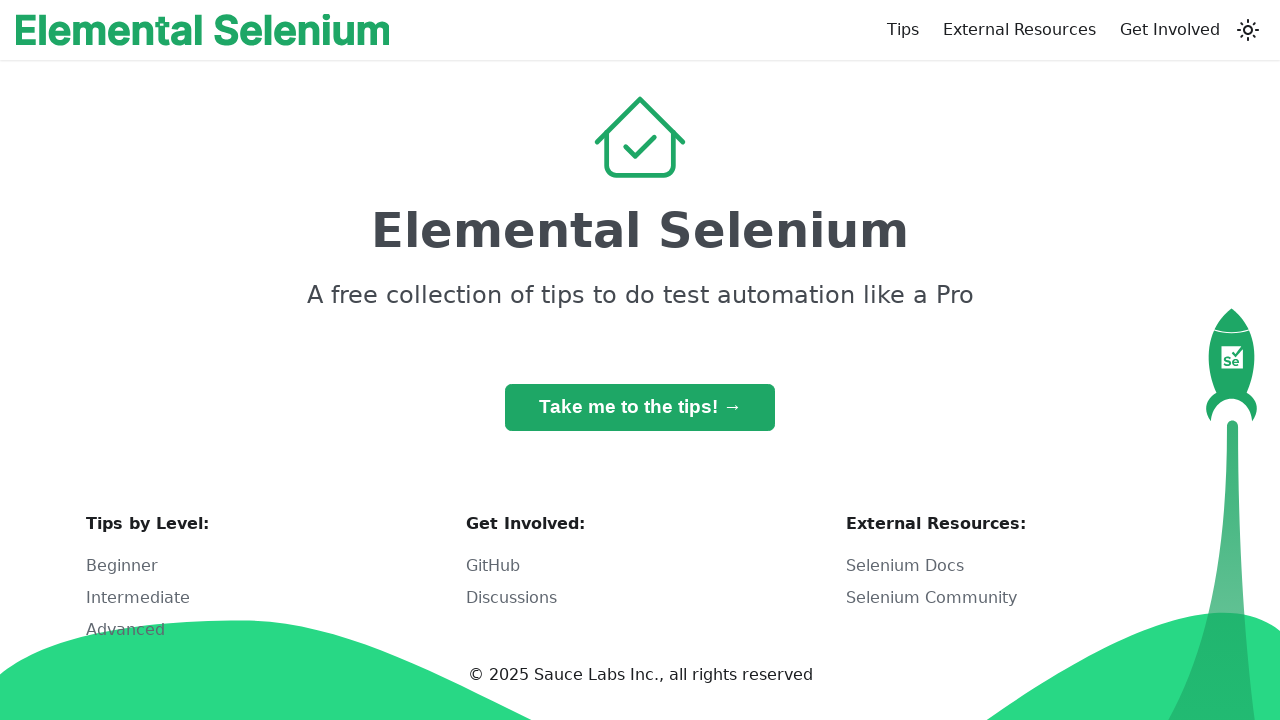

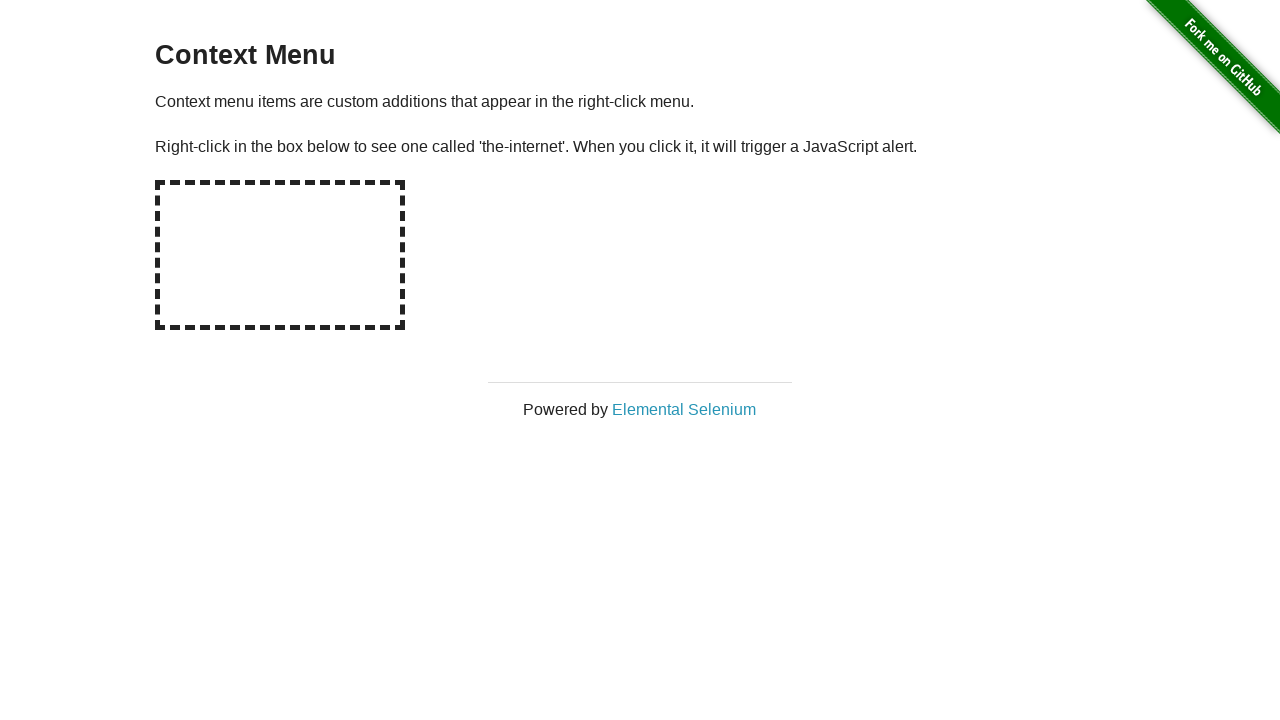